Navigates to a food ordering website and waits for the page to load

Starting URL: https://donnagusta.onpedido.com.br/

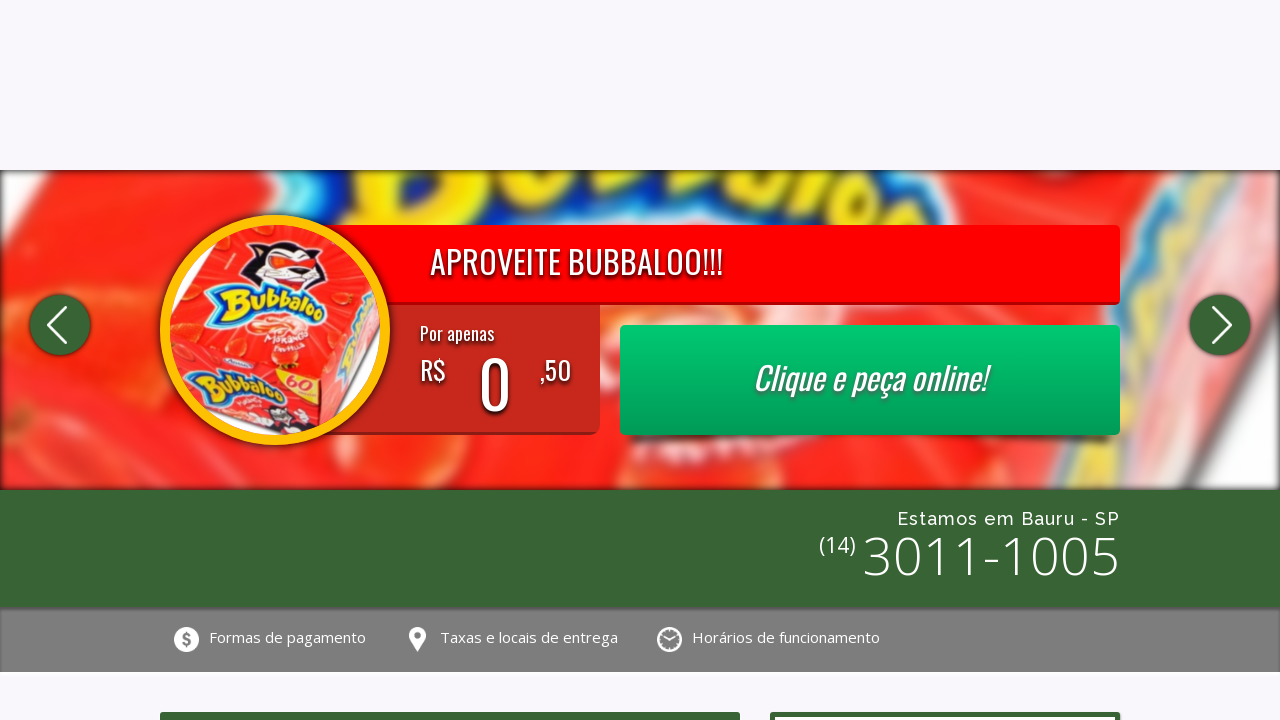

Waited for page to fully load (networkidle state)
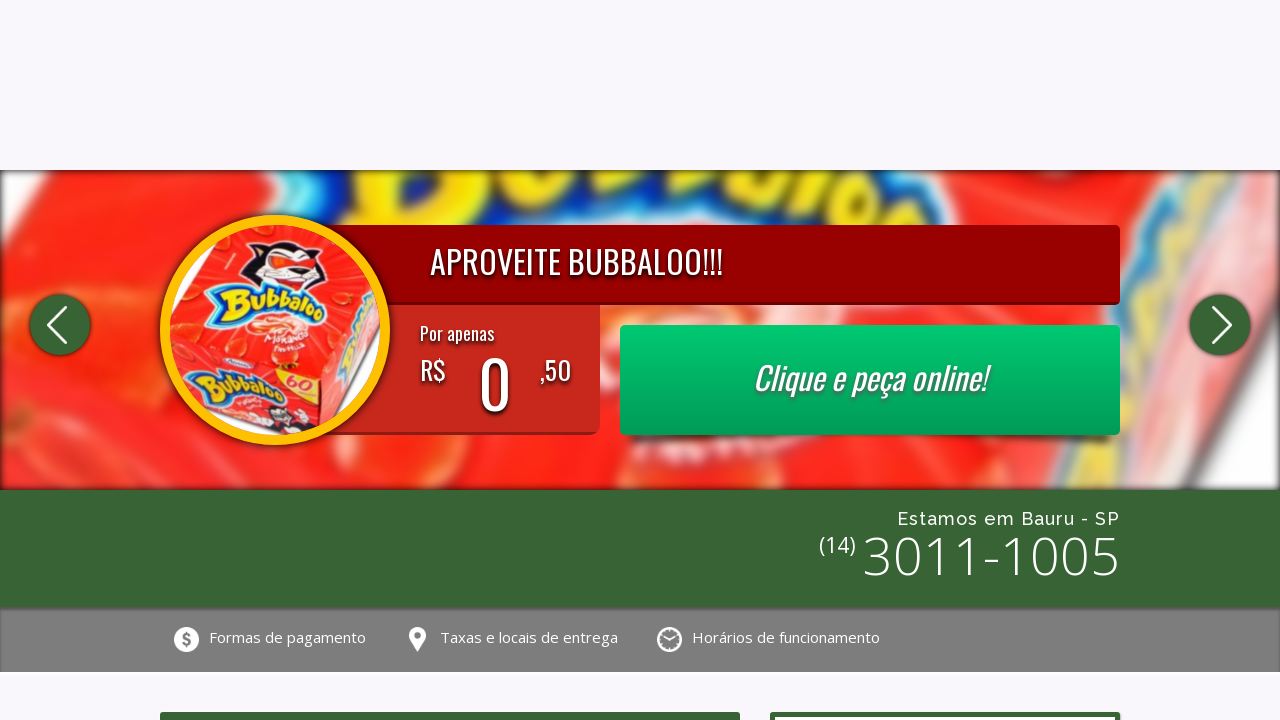

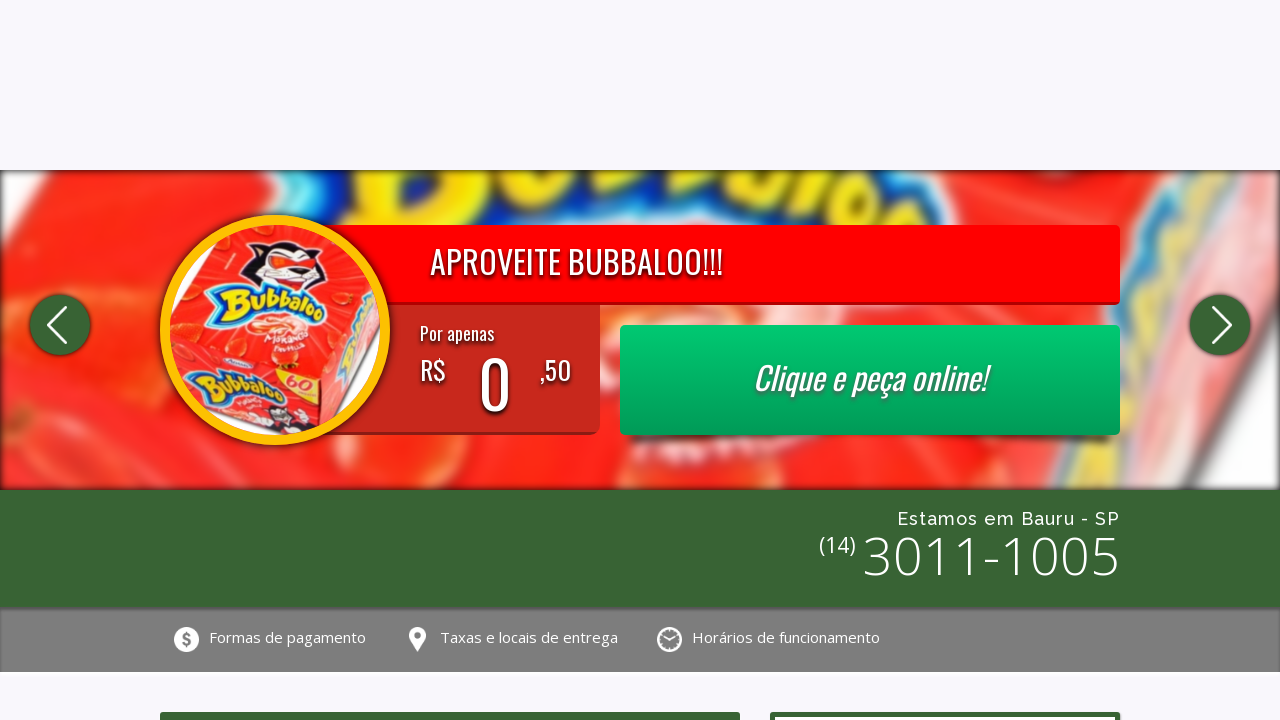